Tests a registration form by filling in first name, last name, and email fields, then submitting the form and verifying the success message

Starting URL: http://suninjuly.github.io/registration1.html

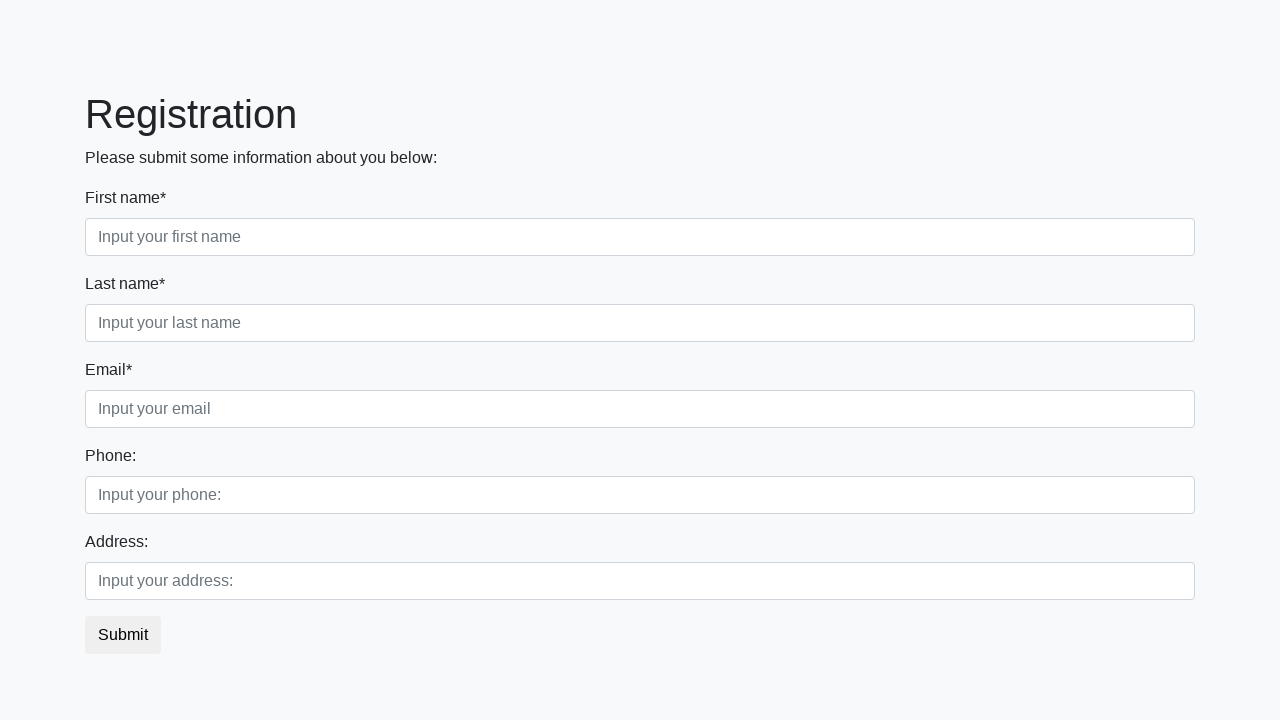

Filled first name field with 'John' on .first
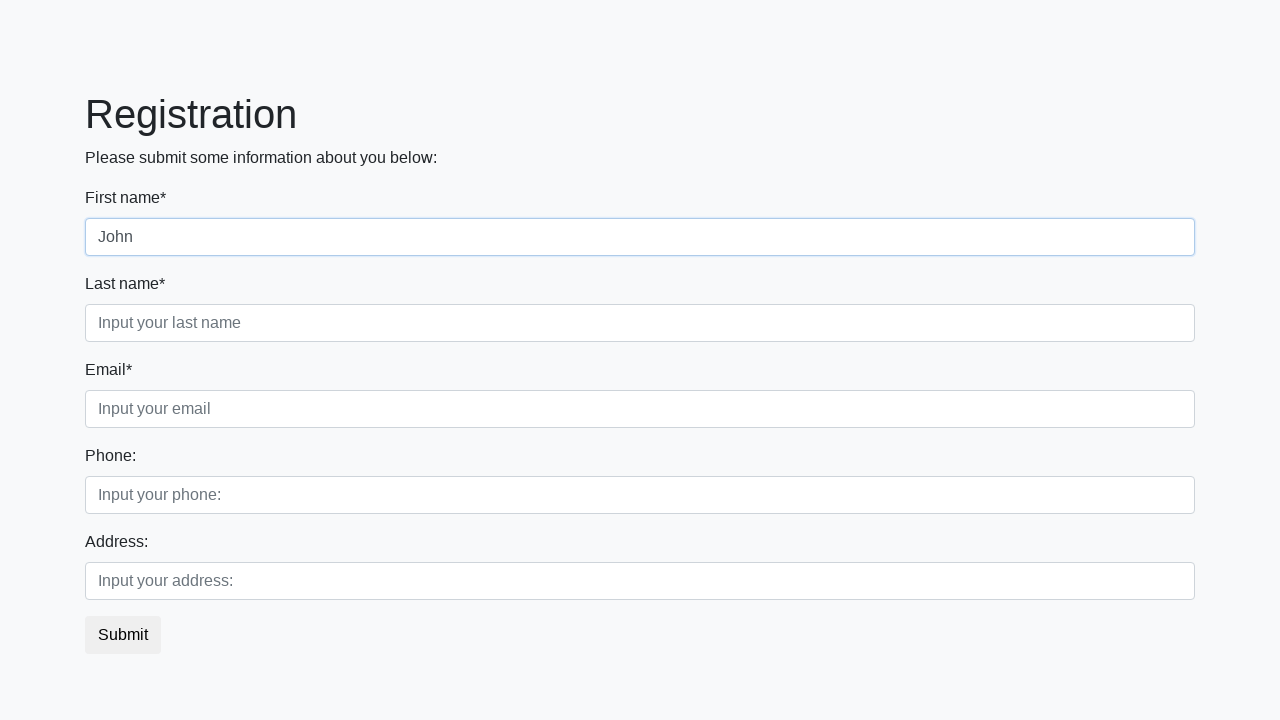

Filled last name field with 'Smith' on .second
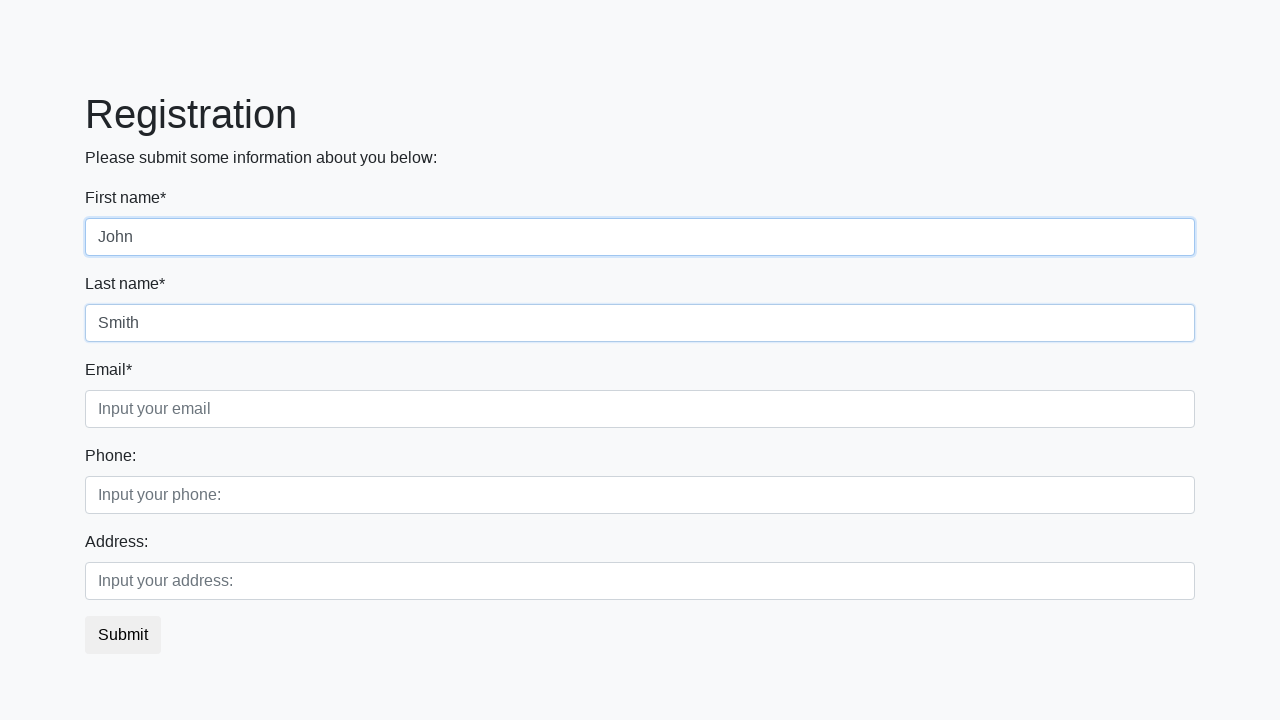

Filled email field with 'john.smith@example.com' on .third
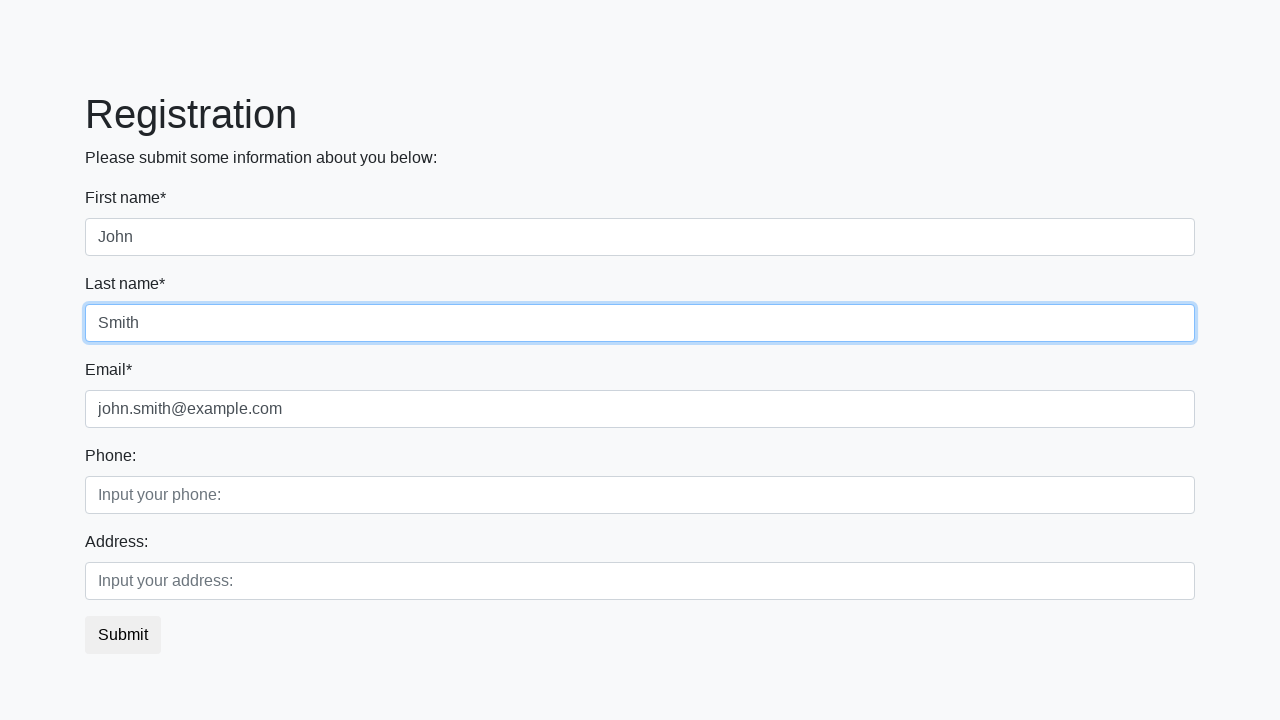

Clicked submit button to register at (123, 635) on button.btn
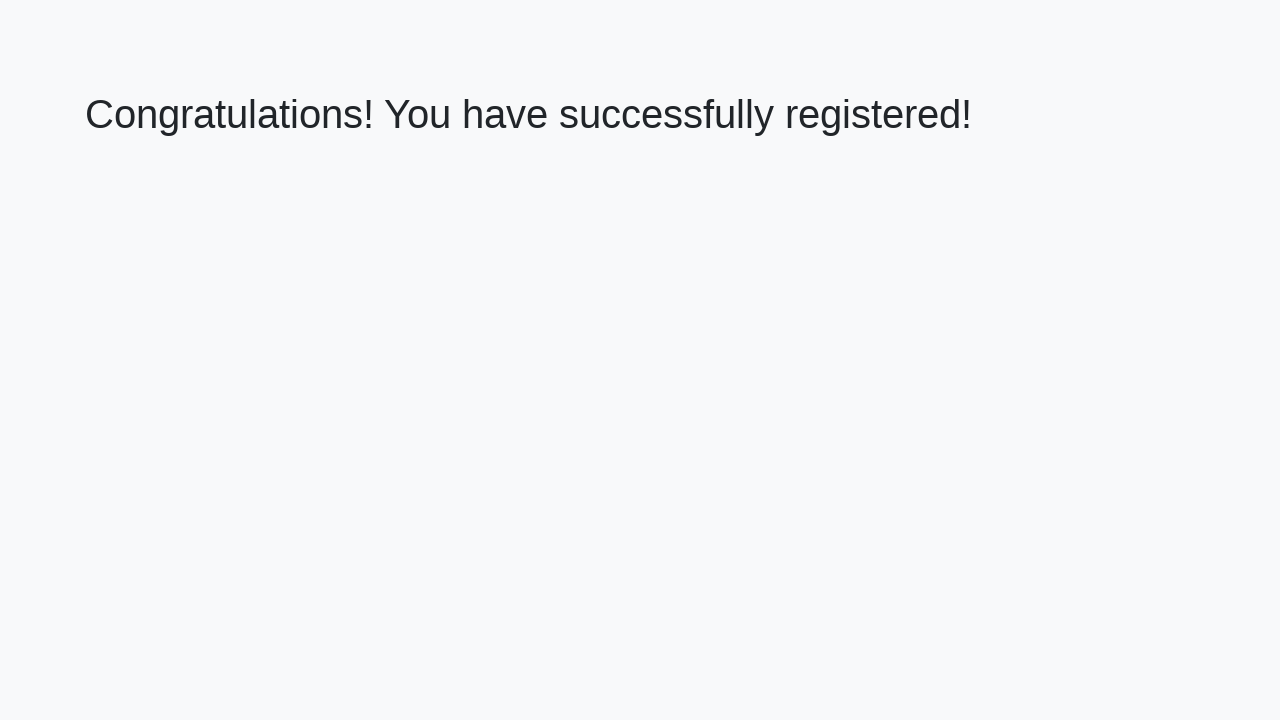

Success message heading loaded
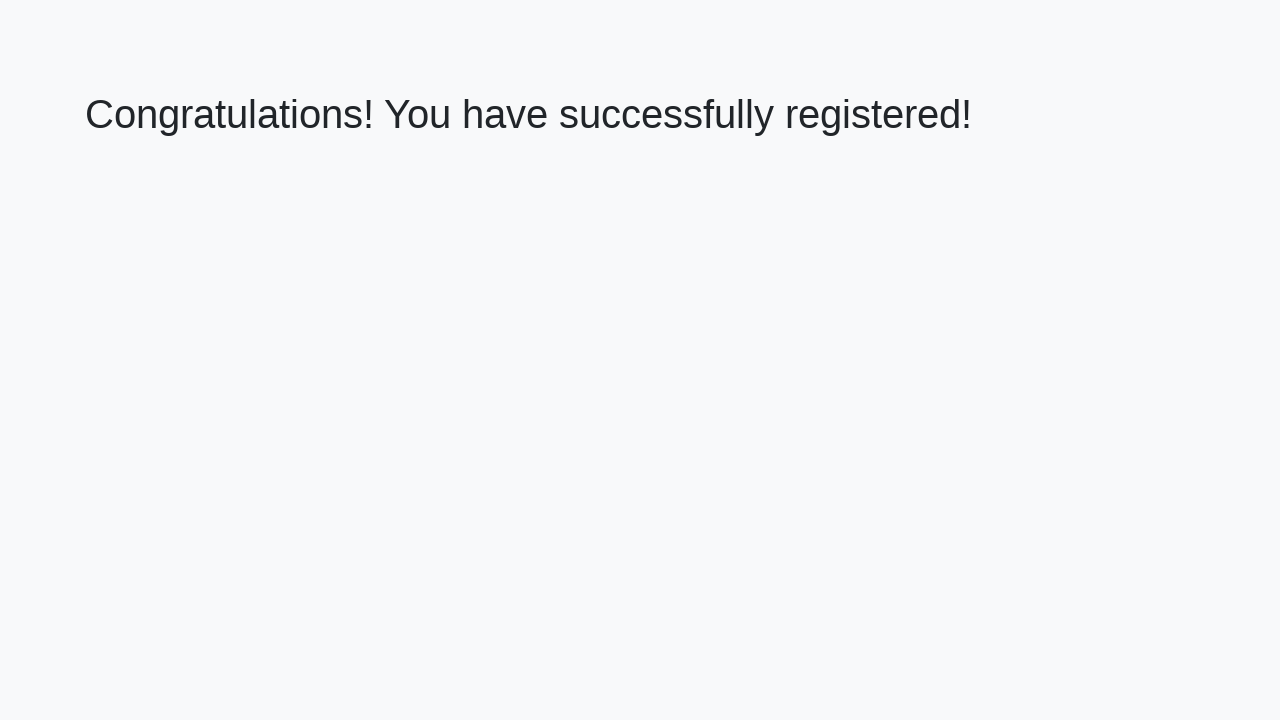

Retrieved success message text: 'Congratulations! You have successfully registered!'
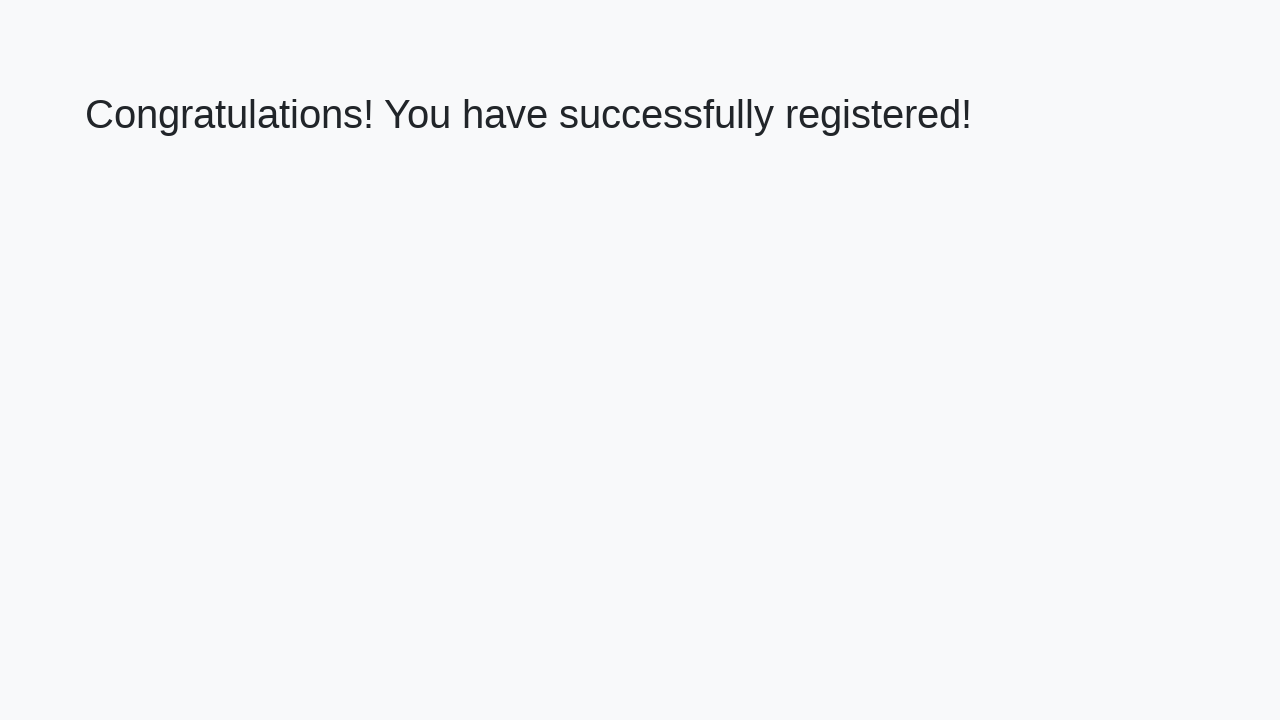

Verified success message matches expected text
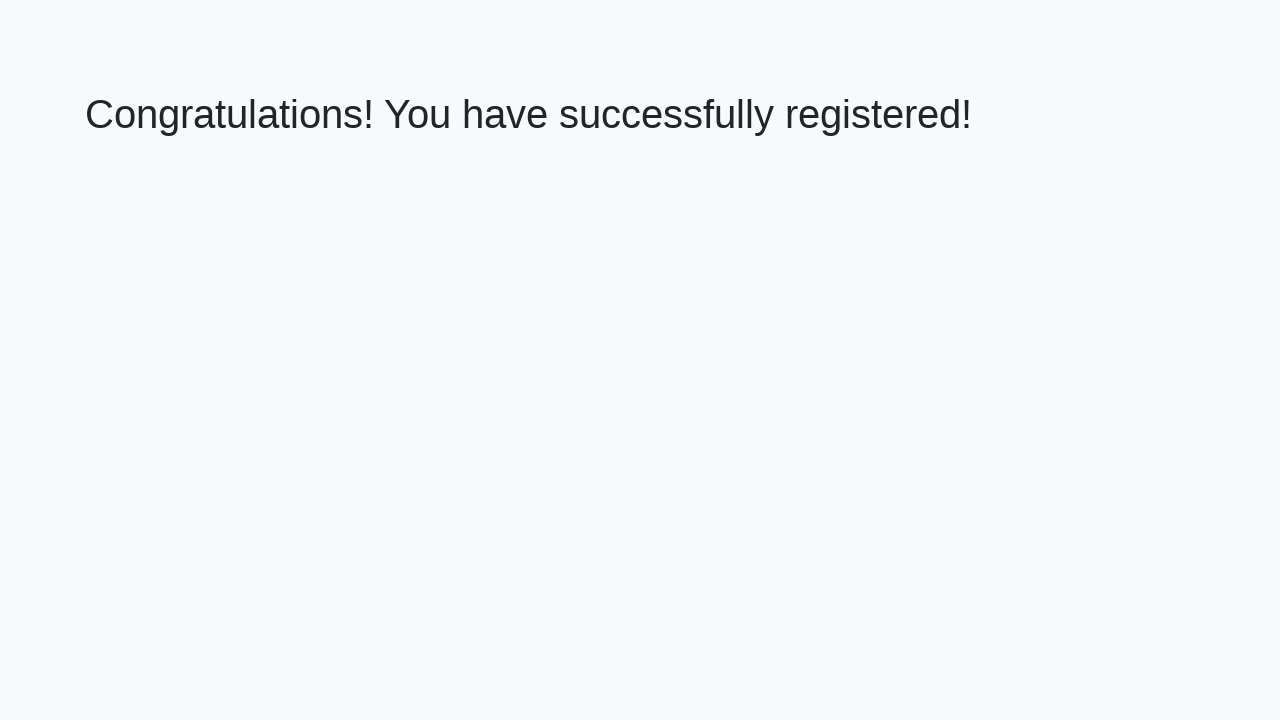

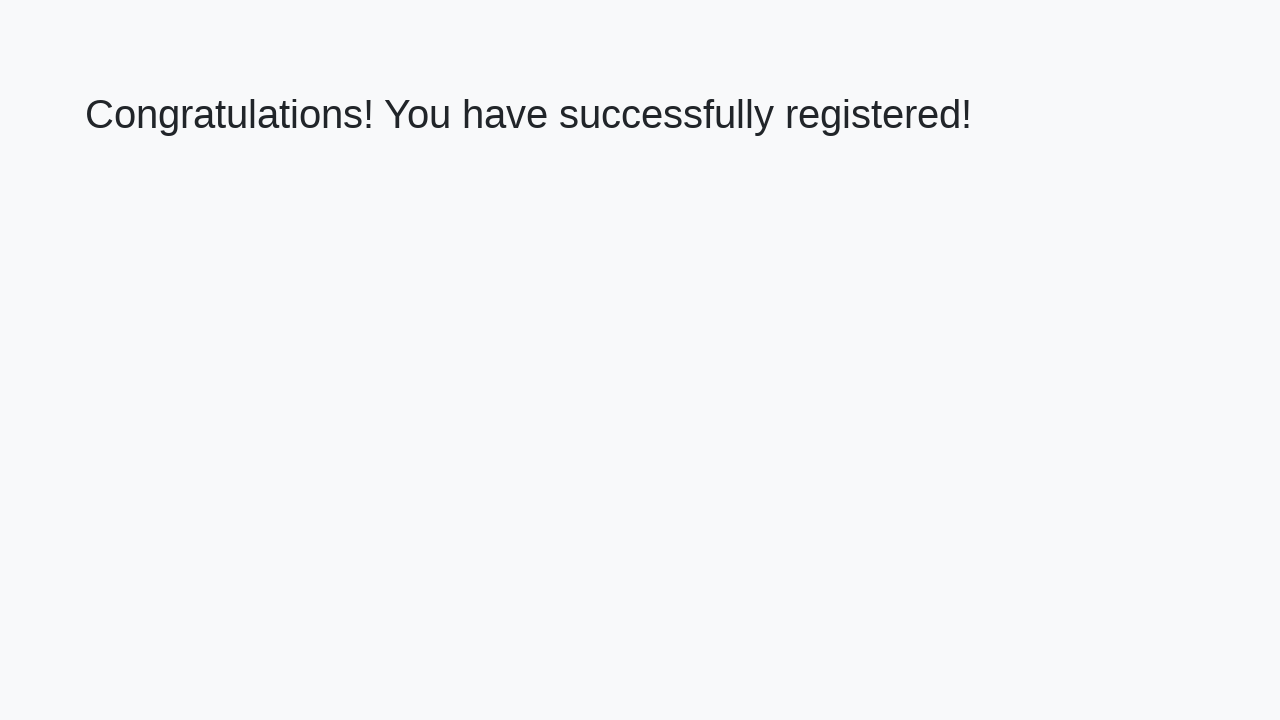